Tests that the Clear completed button displays correct text when items are completed

Starting URL: https://demo.playwright.dev/todomvc

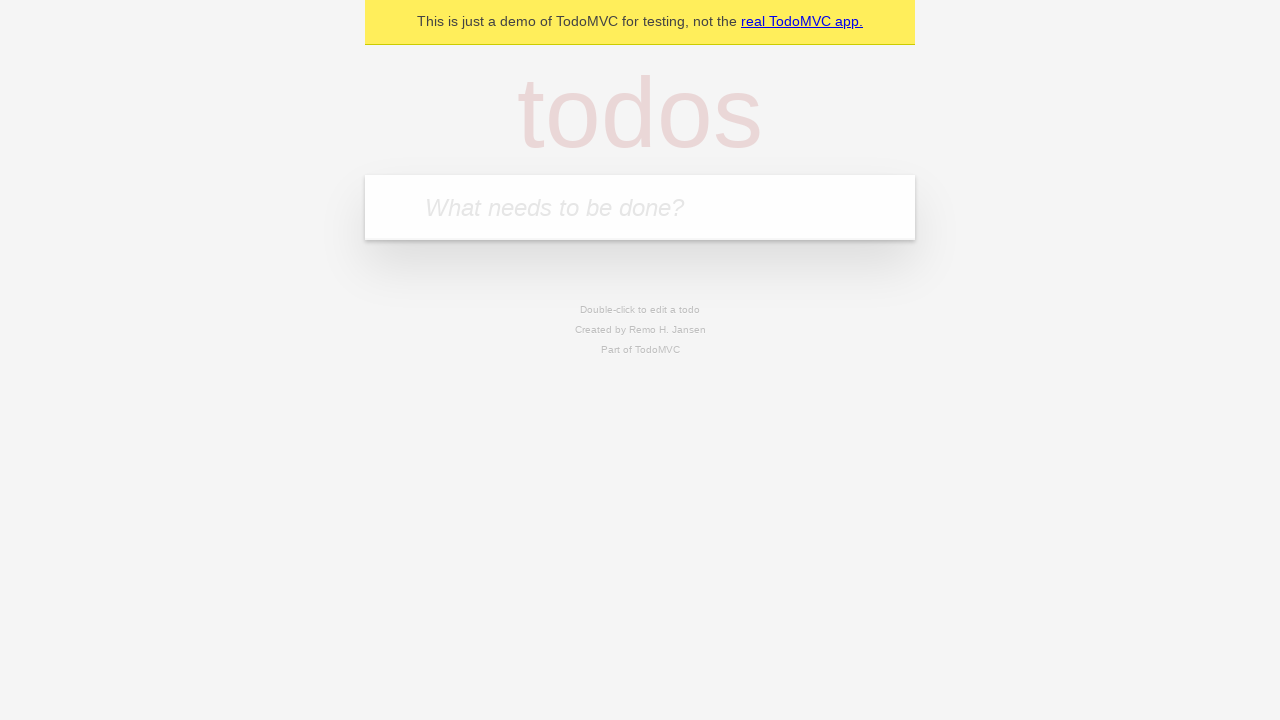

Filled todo input with 'buy some cheese' on internal:attr=[placeholder="What needs to be done?"i]
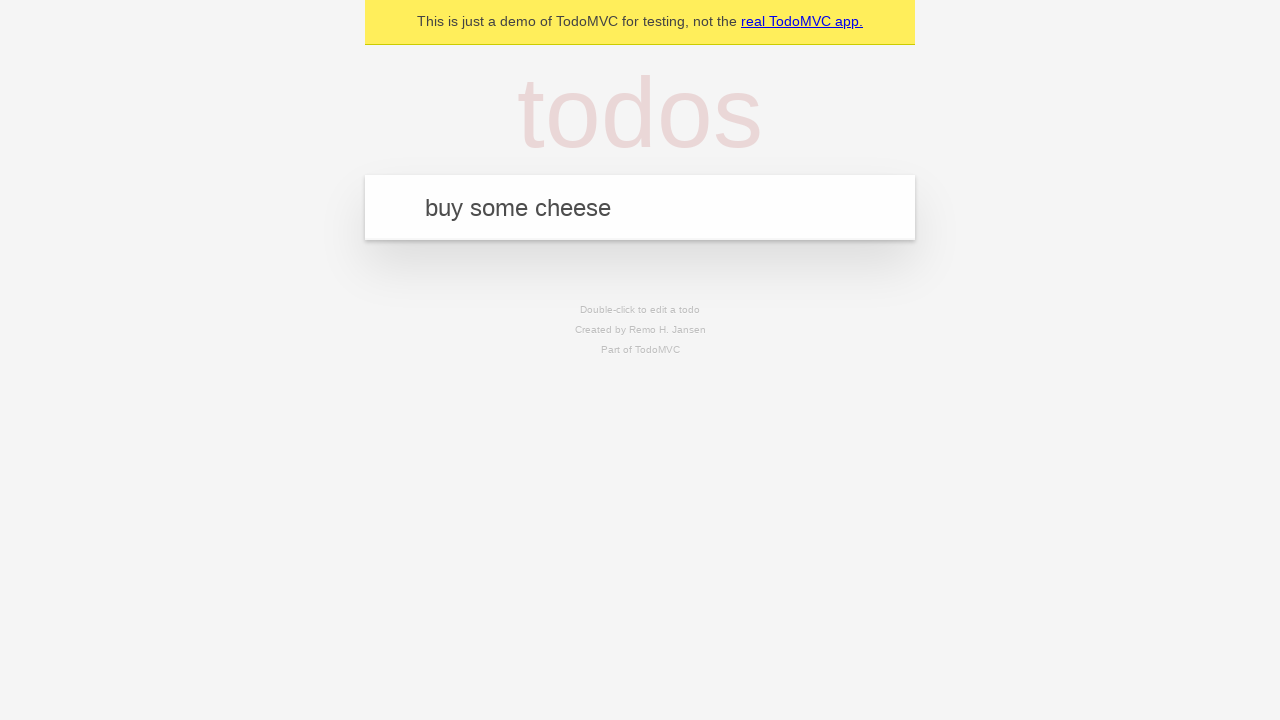

Pressed Enter to create first todo on internal:attr=[placeholder="What needs to be done?"i]
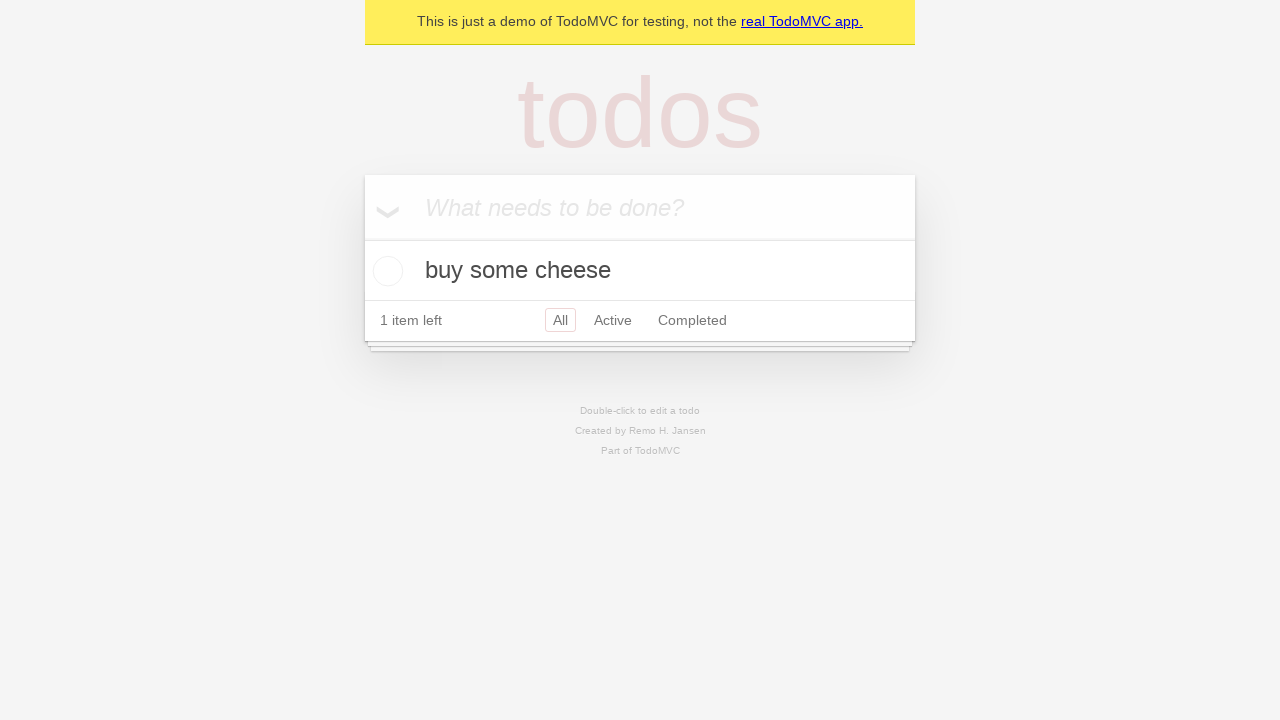

Filled todo input with 'feed the cat' on internal:attr=[placeholder="What needs to be done?"i]
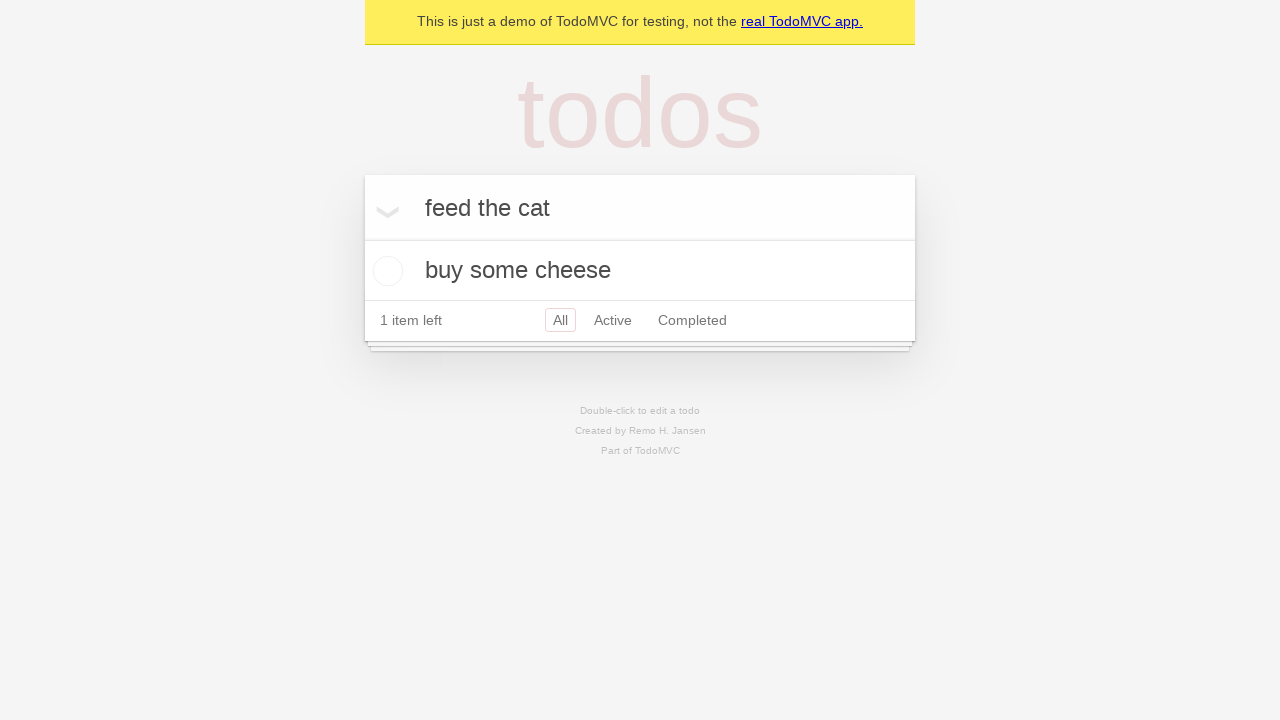

Pressed Enter to create second todo on internal:attr=[placeholder="What needs to be done?"i]
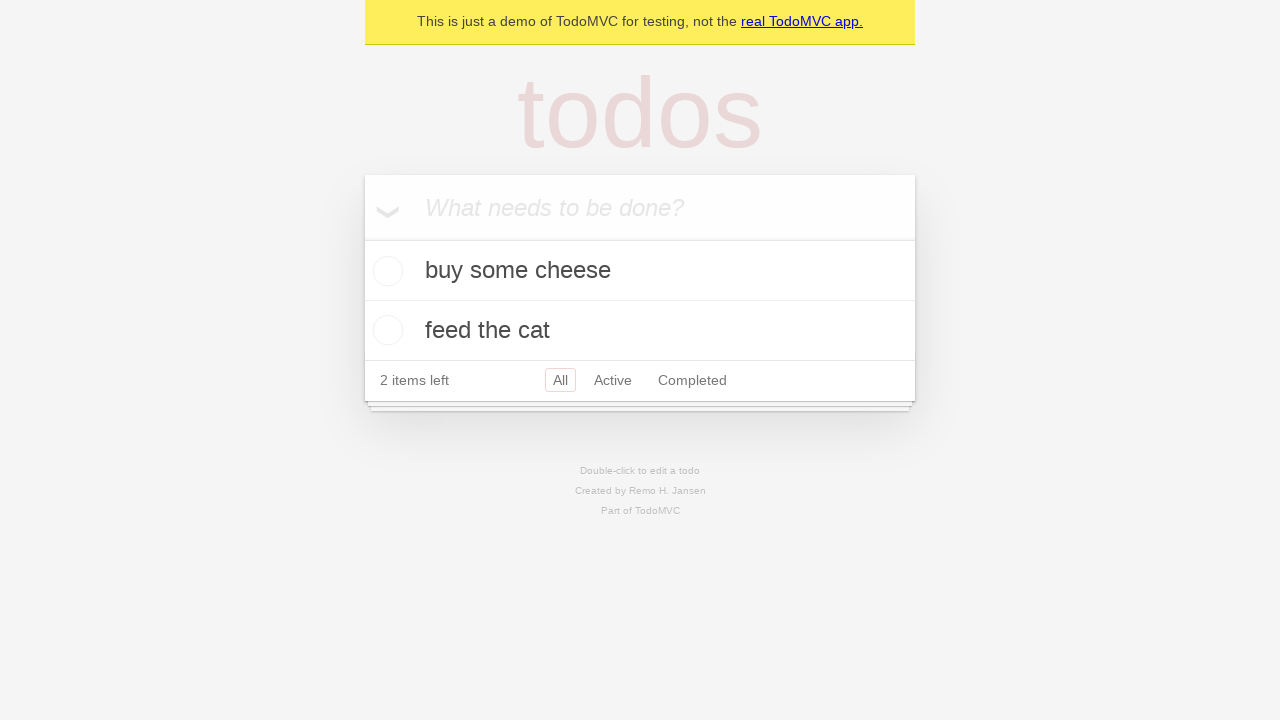

Filled todo input with 'book a doctors appointment' on internal:attr=[placeholder="What needs to be done?"i]
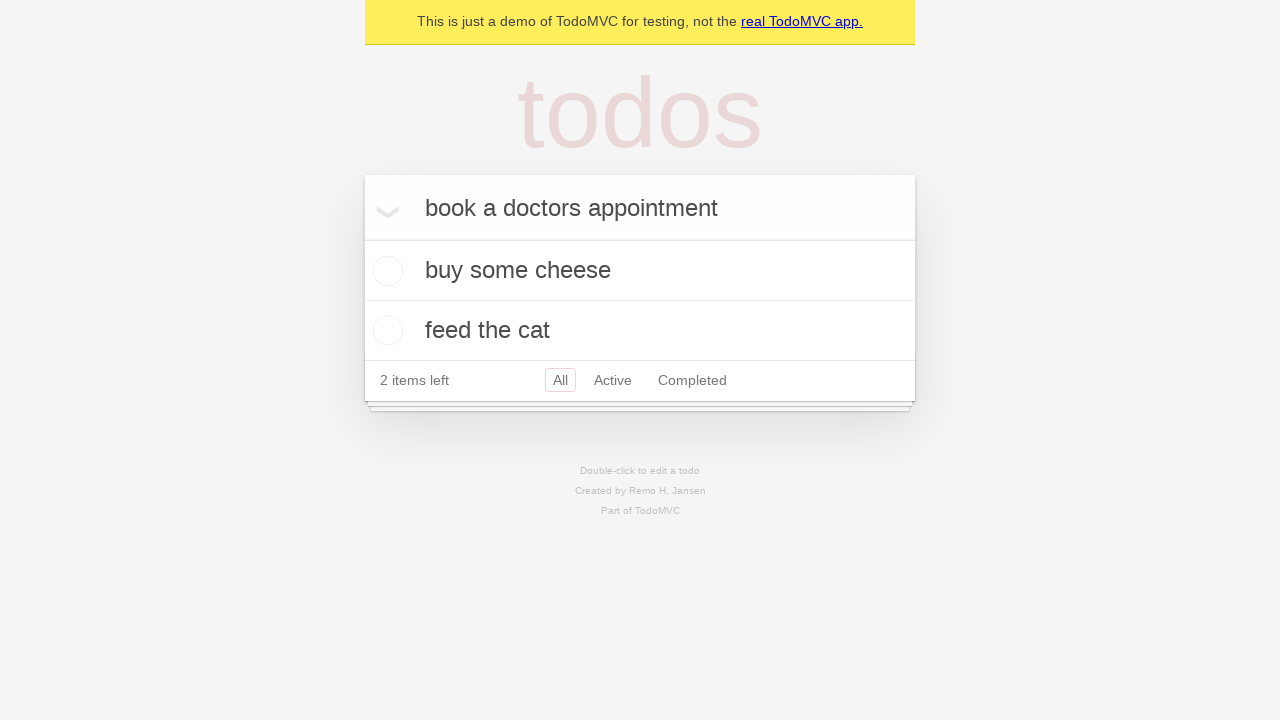

Pressed Enter to create third todo on internal:attr=[placeholder="What needs to be done?"i]
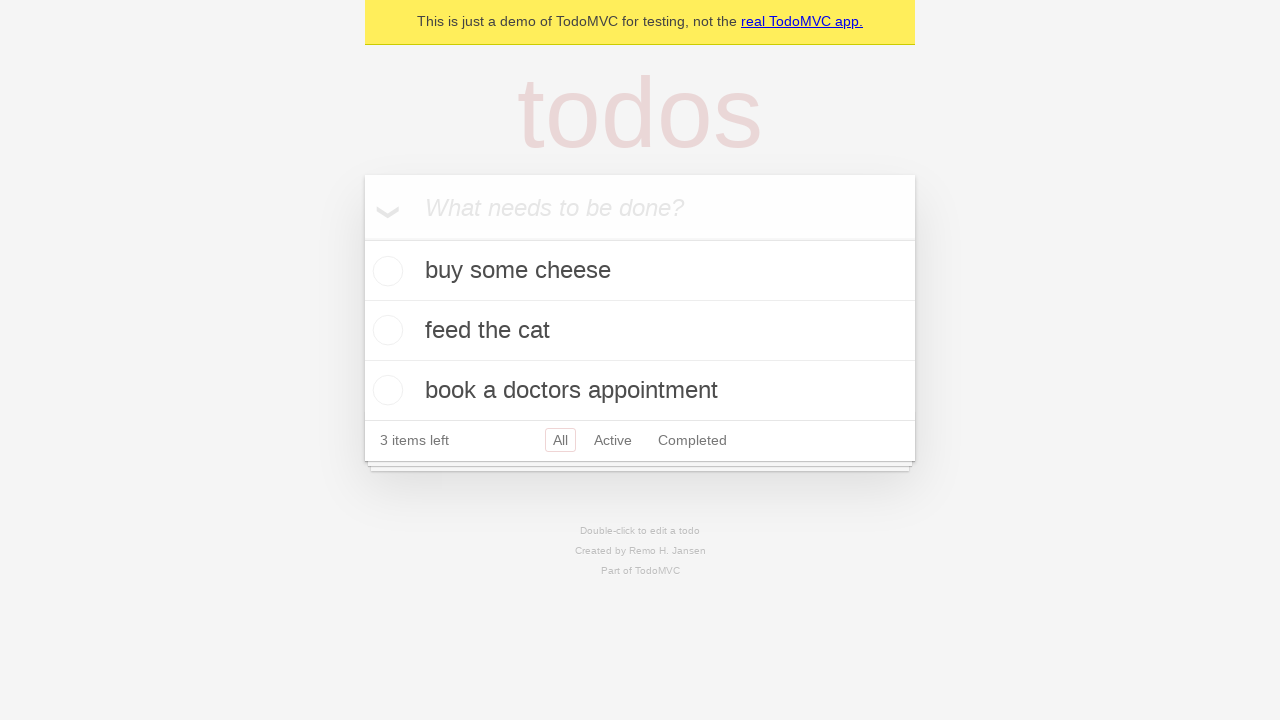

Checked the first todo item at (385, 271) on .todo-list li .toggle >> nth=0
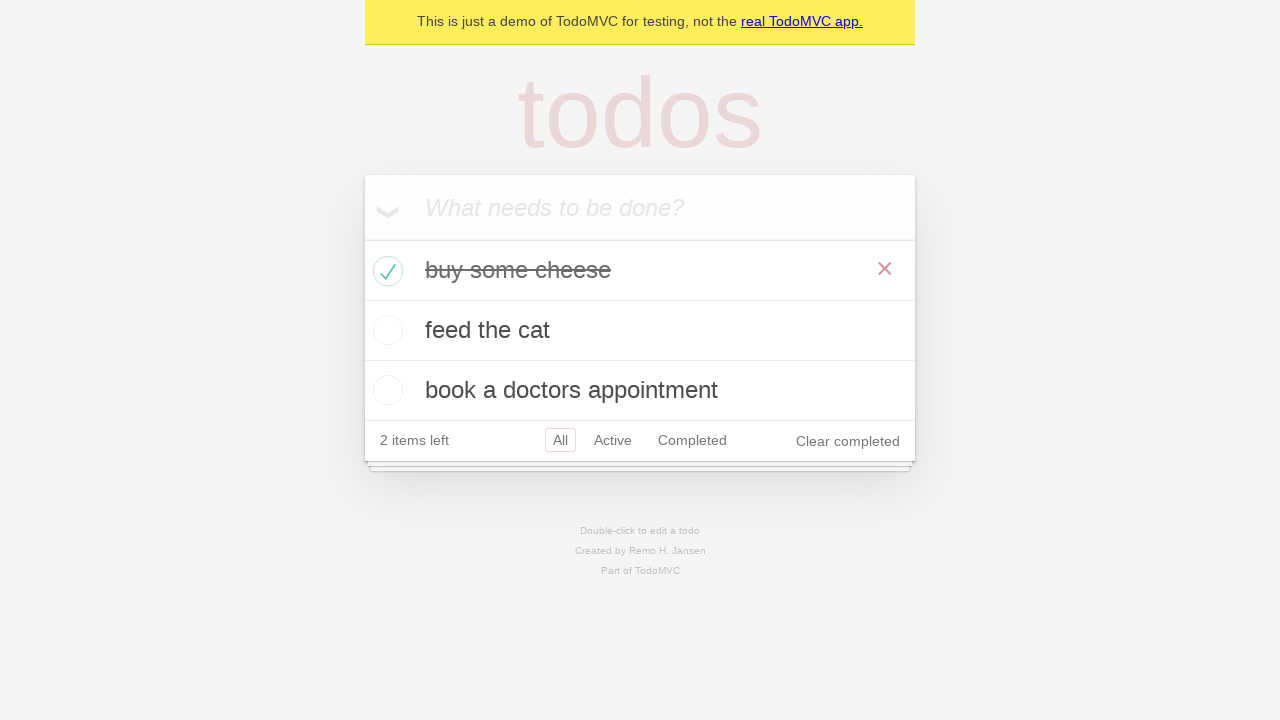

Waited for 'Clear completed' button to appear
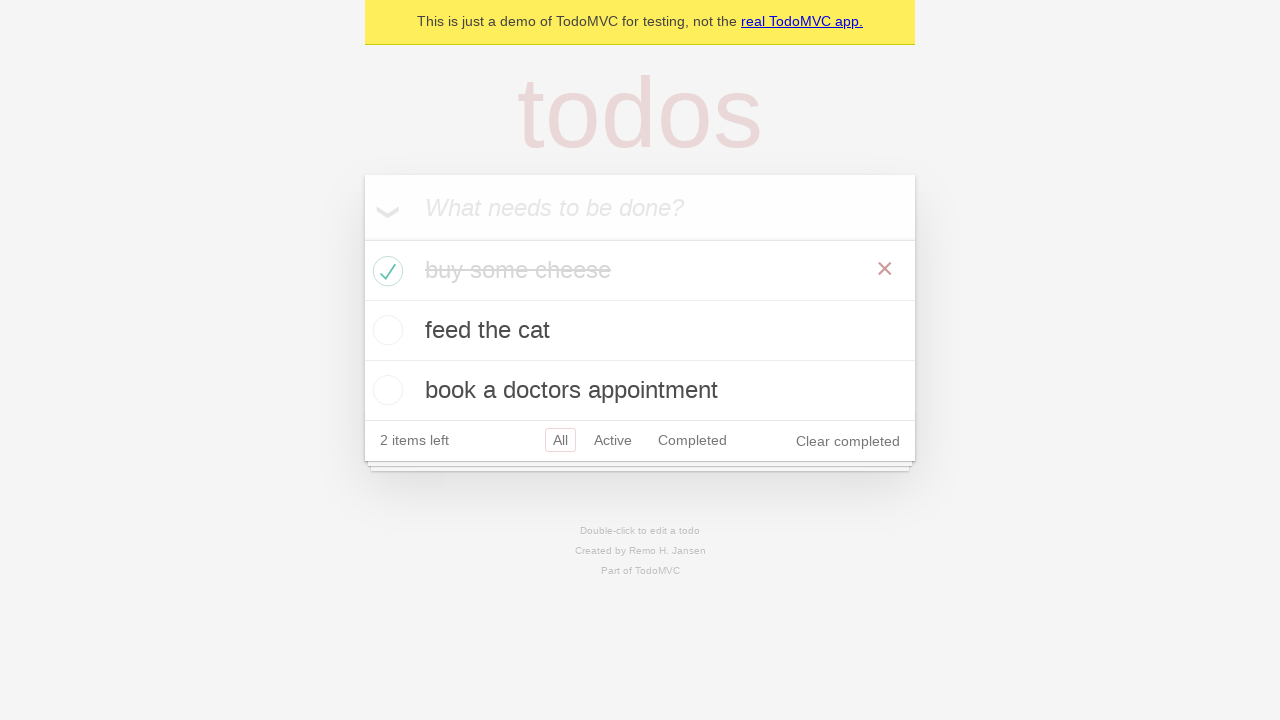

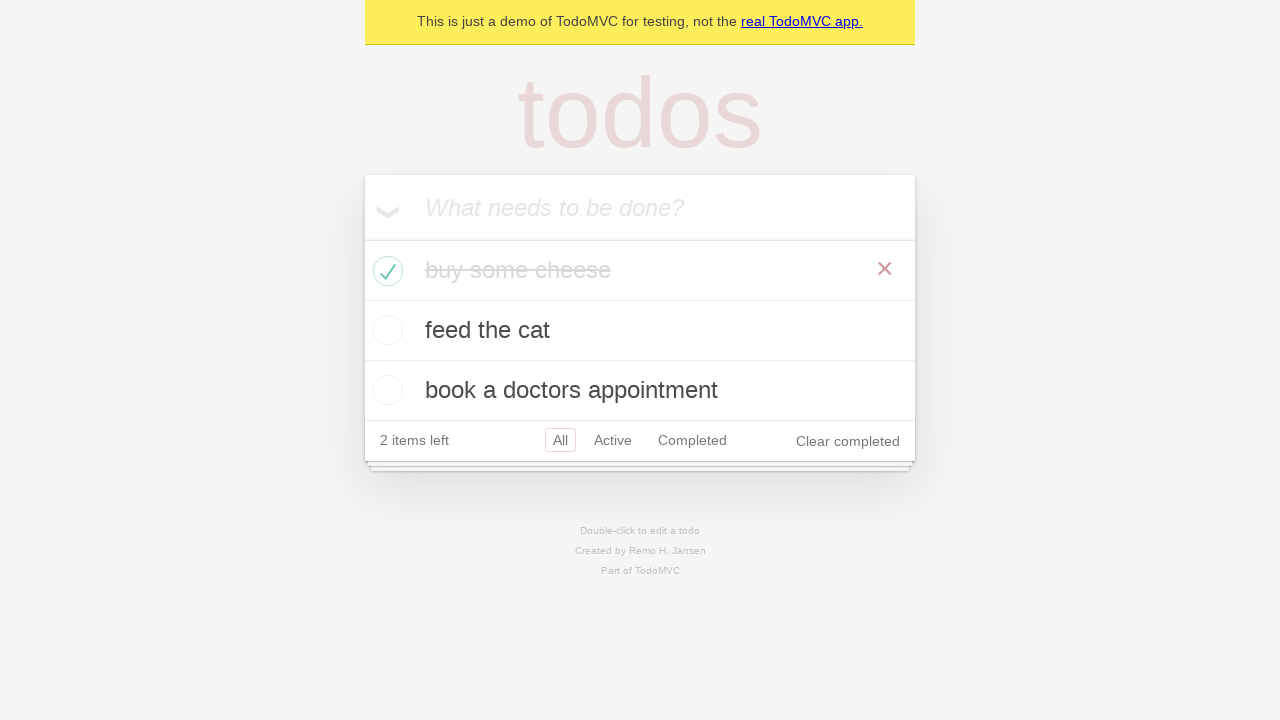